Tests element visibility changes by clicking a hide button and verifying that elements become hidden

Starting URL: http://uitestingplayground.com/visibility

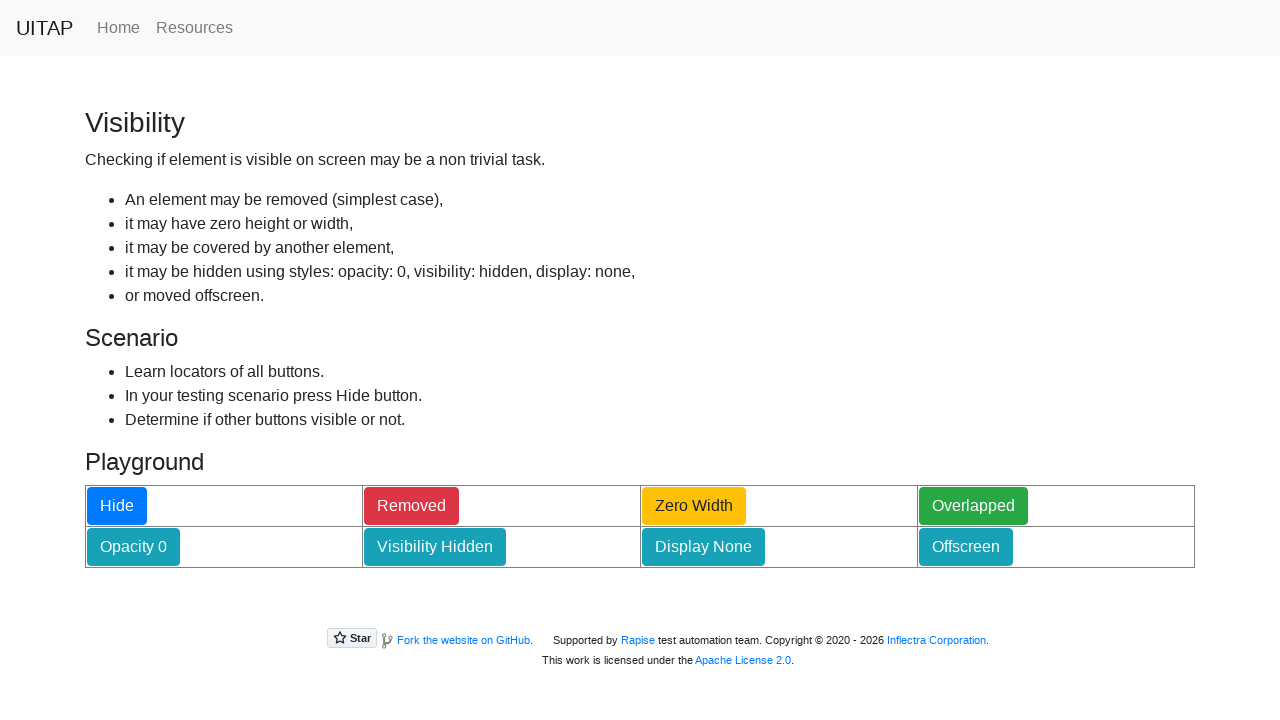

Located transparent button element
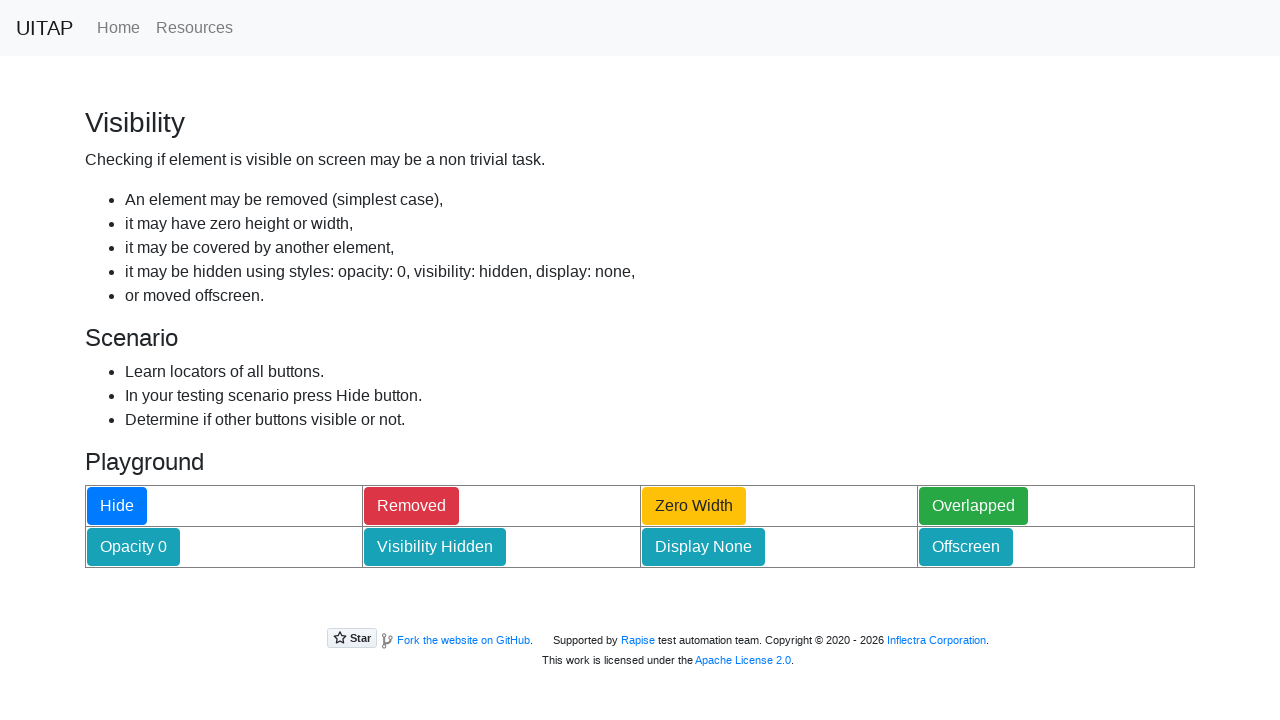

Checked initial visibility of transparent button
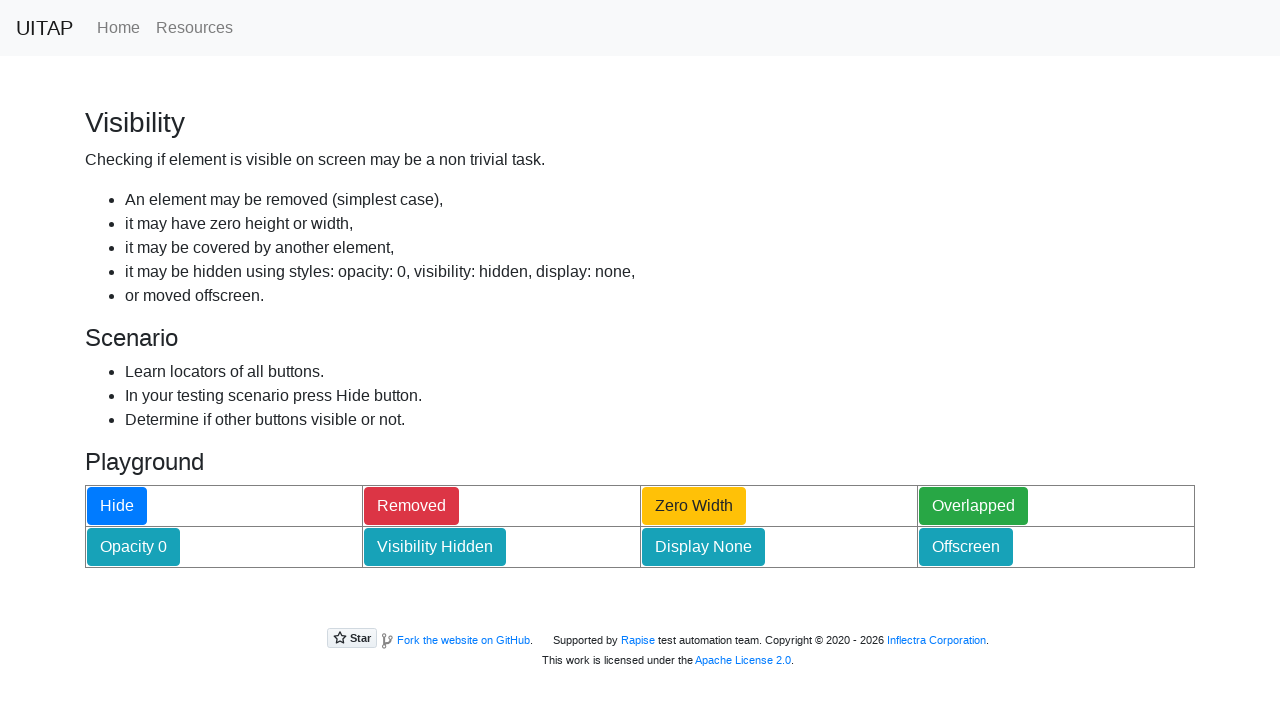

Clicked hide button to trigger visibility changes at (117, 506) on #hideButton
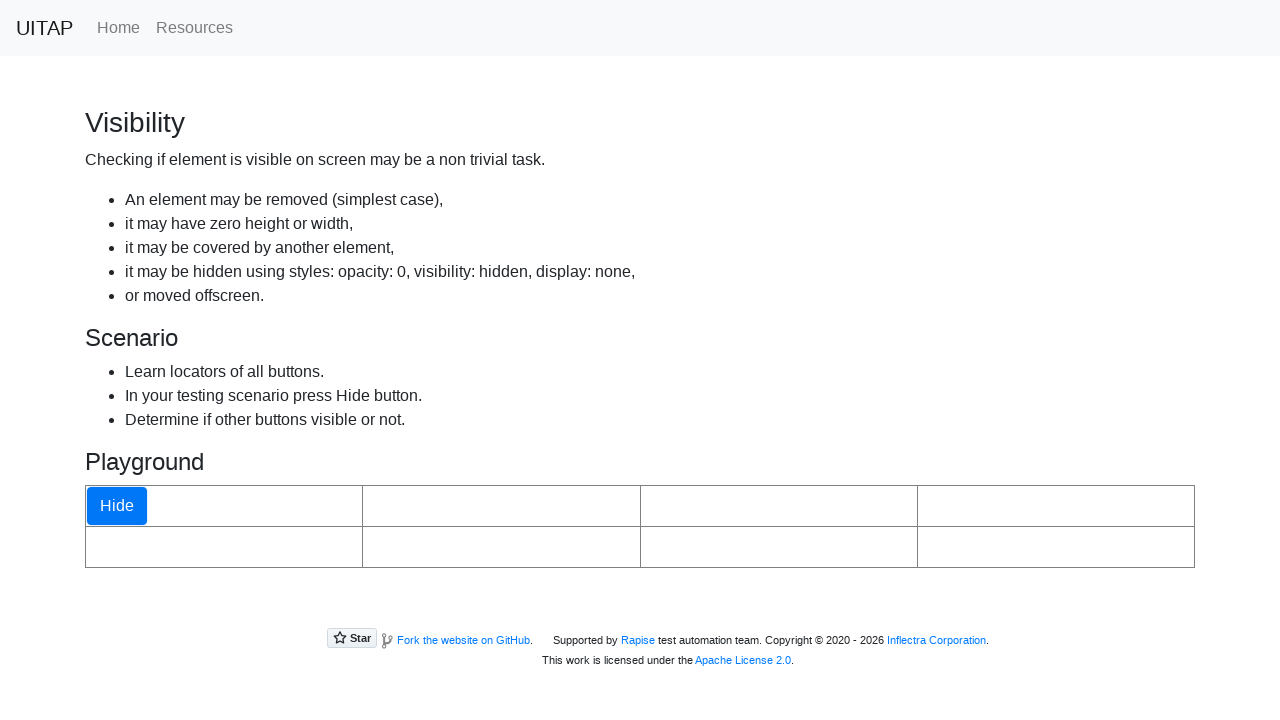

Checked visibility of transparent button after hide button clicked
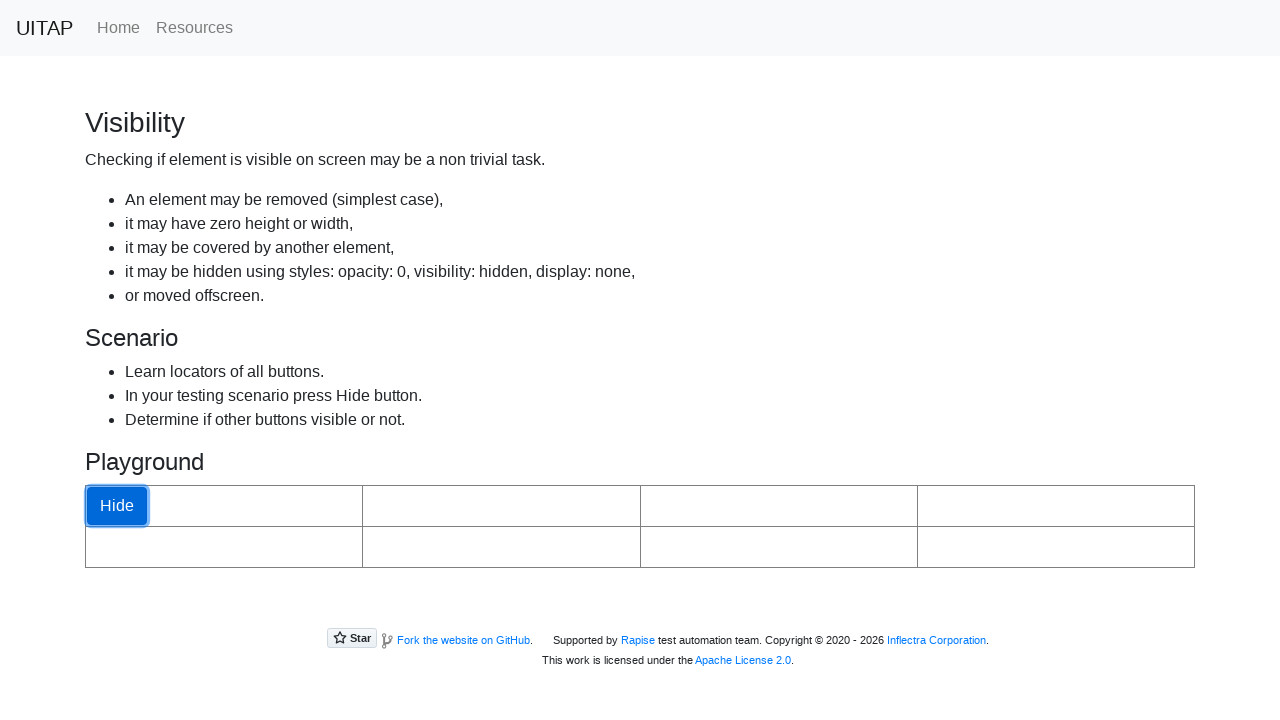

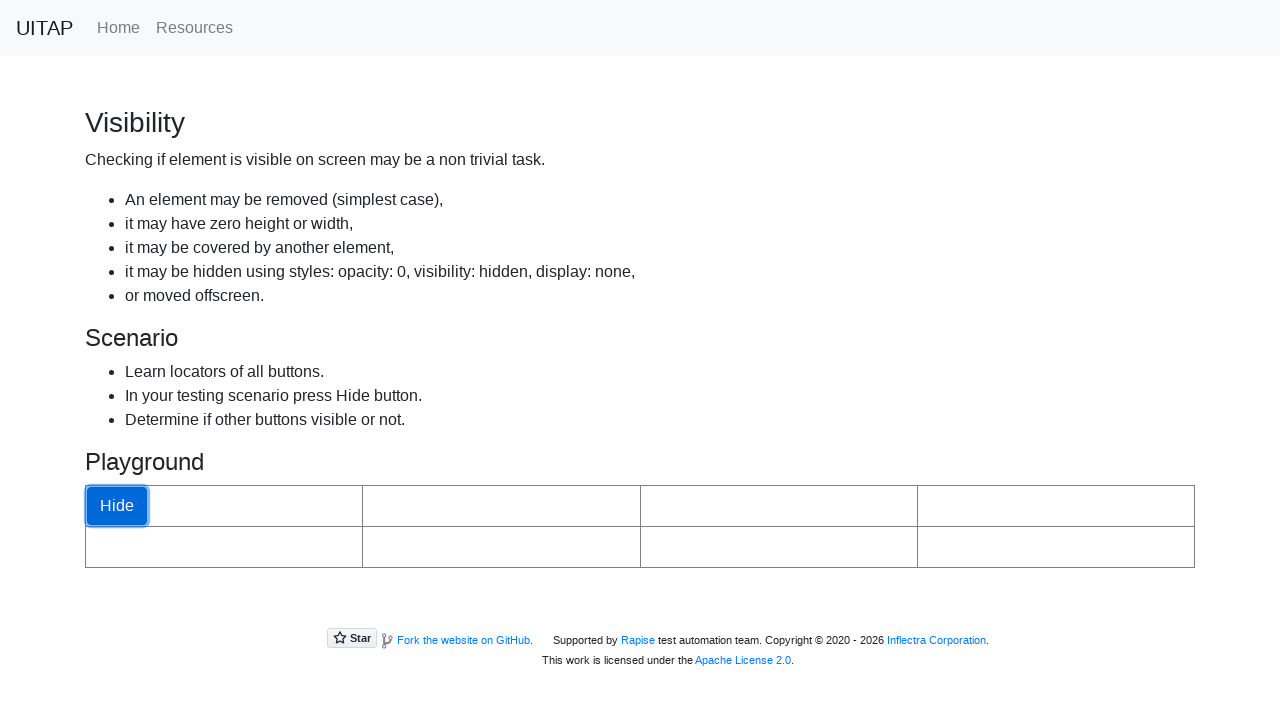